Navigates to a YouTube video and simulates pressing the space key to play/pause the video

Starting URL: https://www.youtube.com/watch?v=M4FIulTzNxc

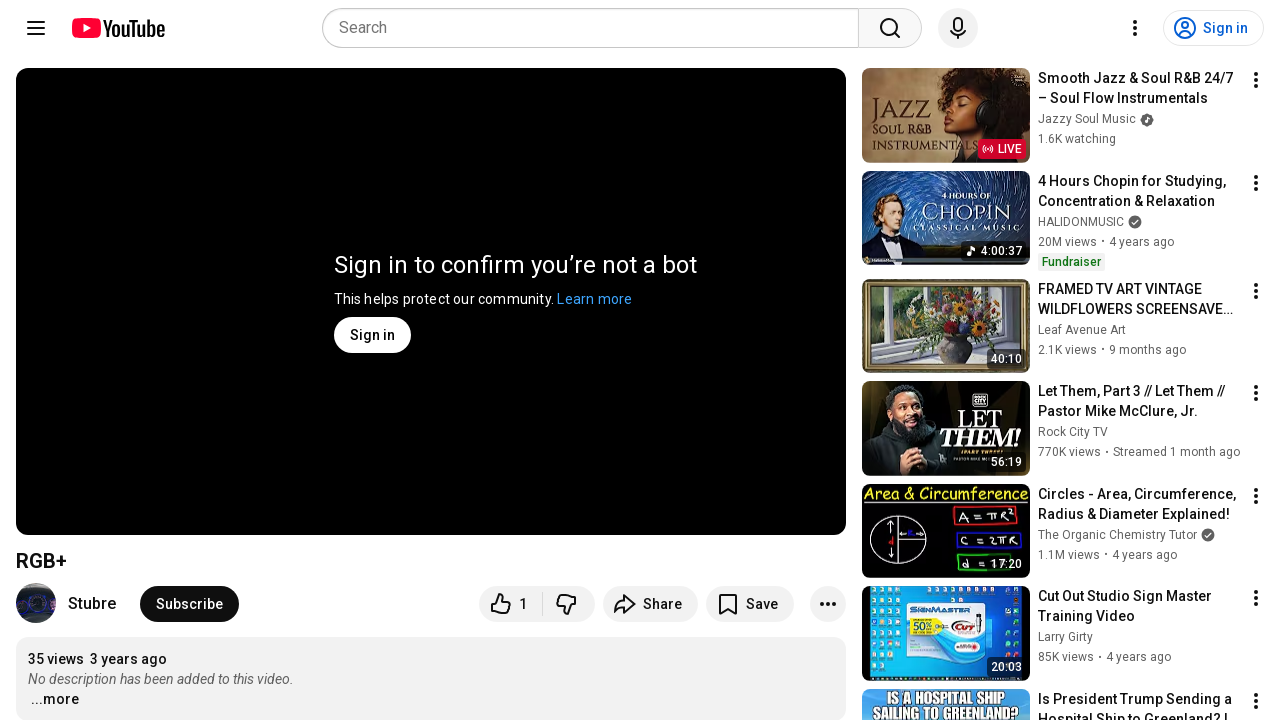

Navigated to YouTube video page
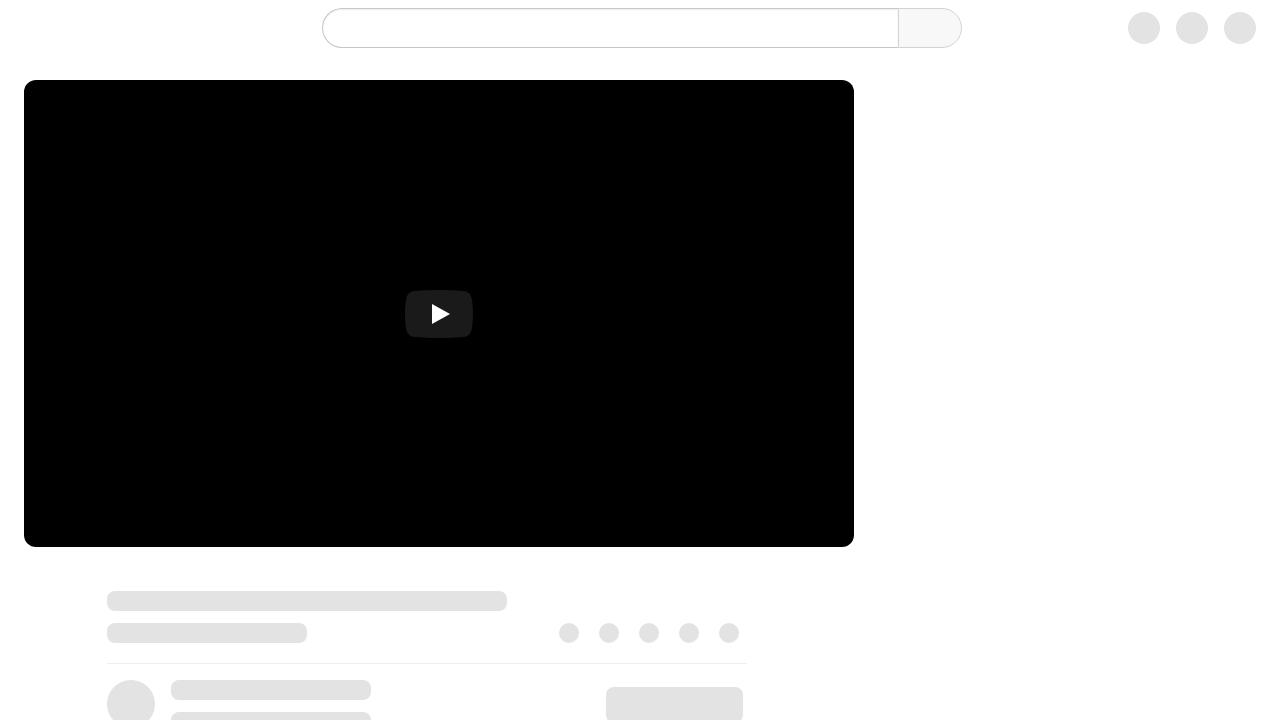

Pressed space key to play/pause video
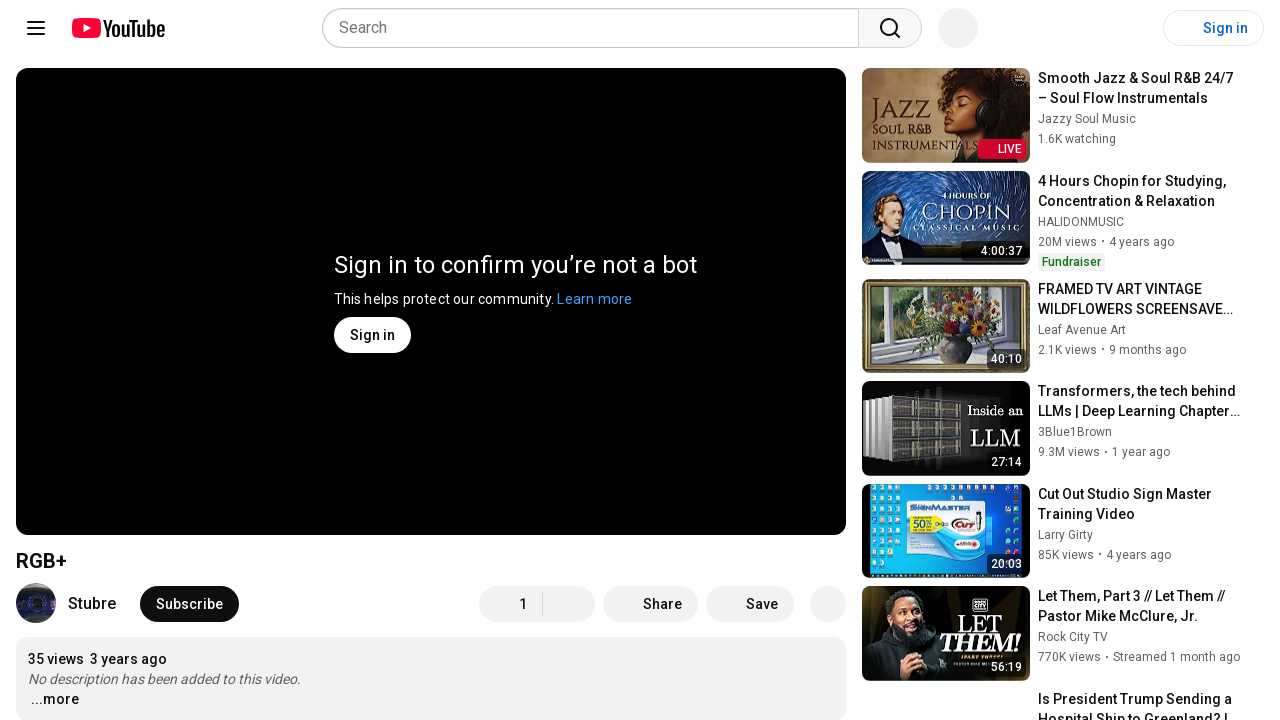

Waited 10 seconds for video to play
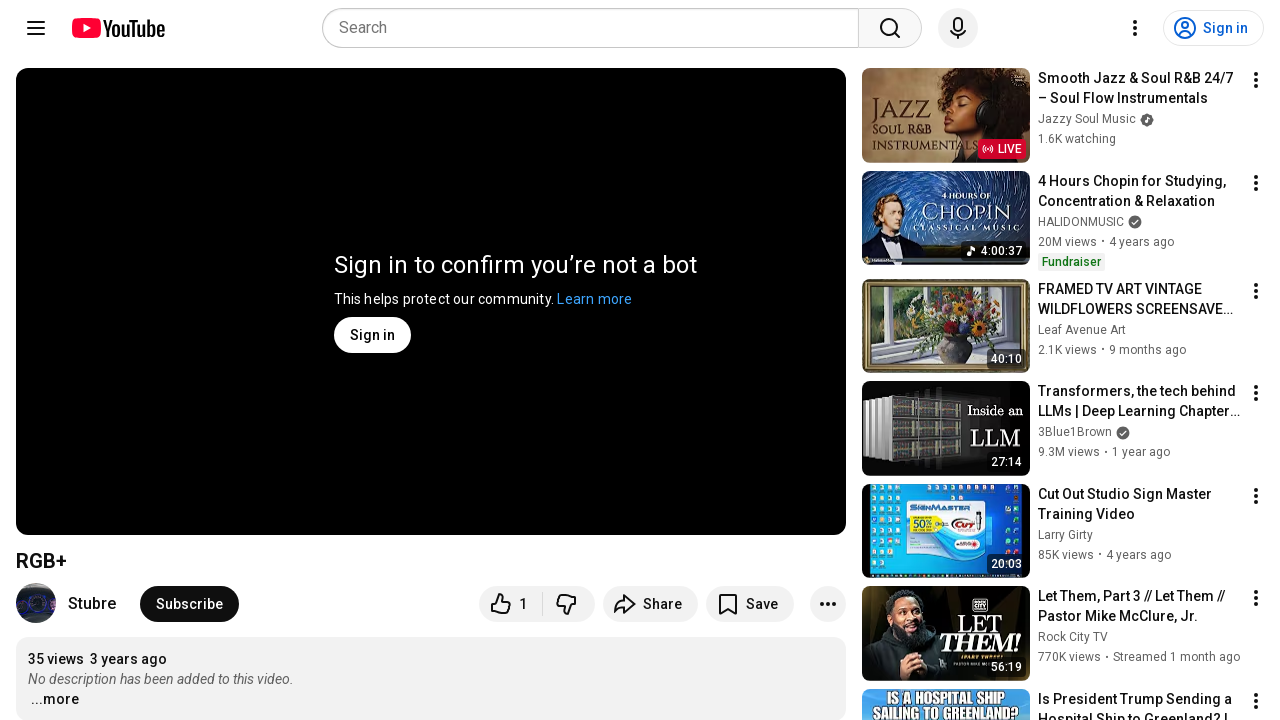

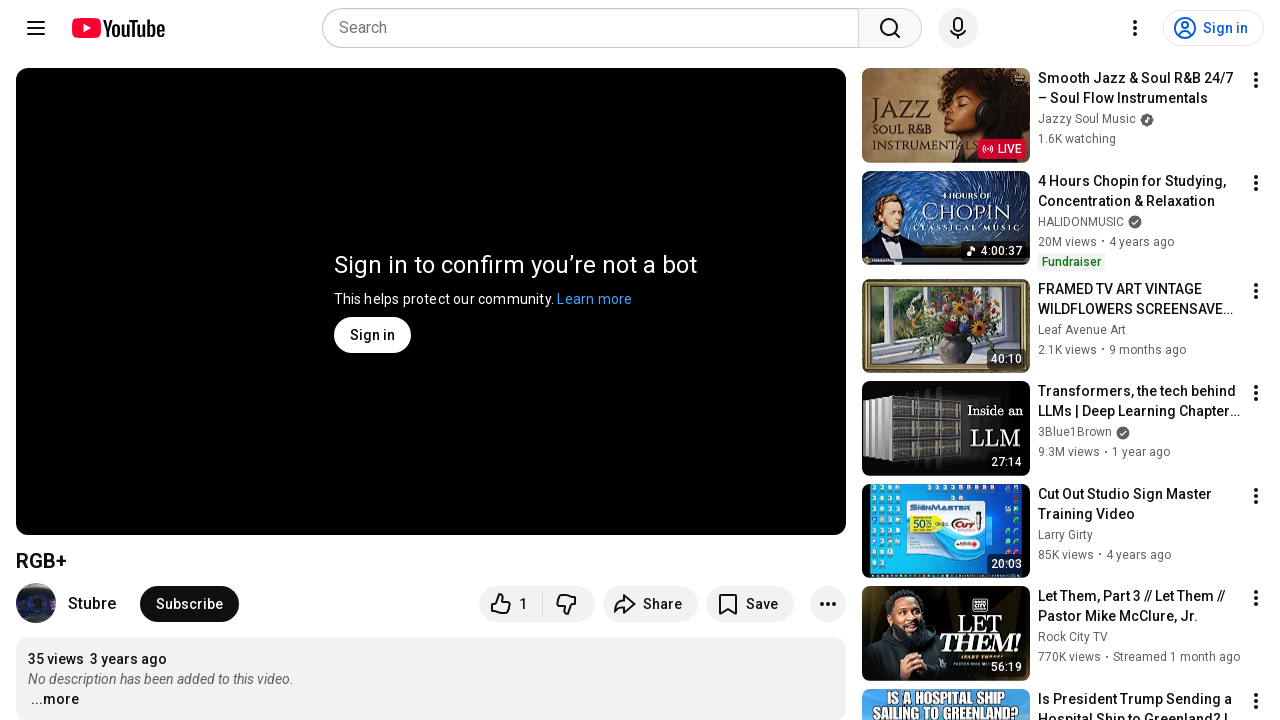